Tests navigation from DEMOQA homepage to the Elements section by clicking on the first top card

Starting URL: https://demoqa.com/

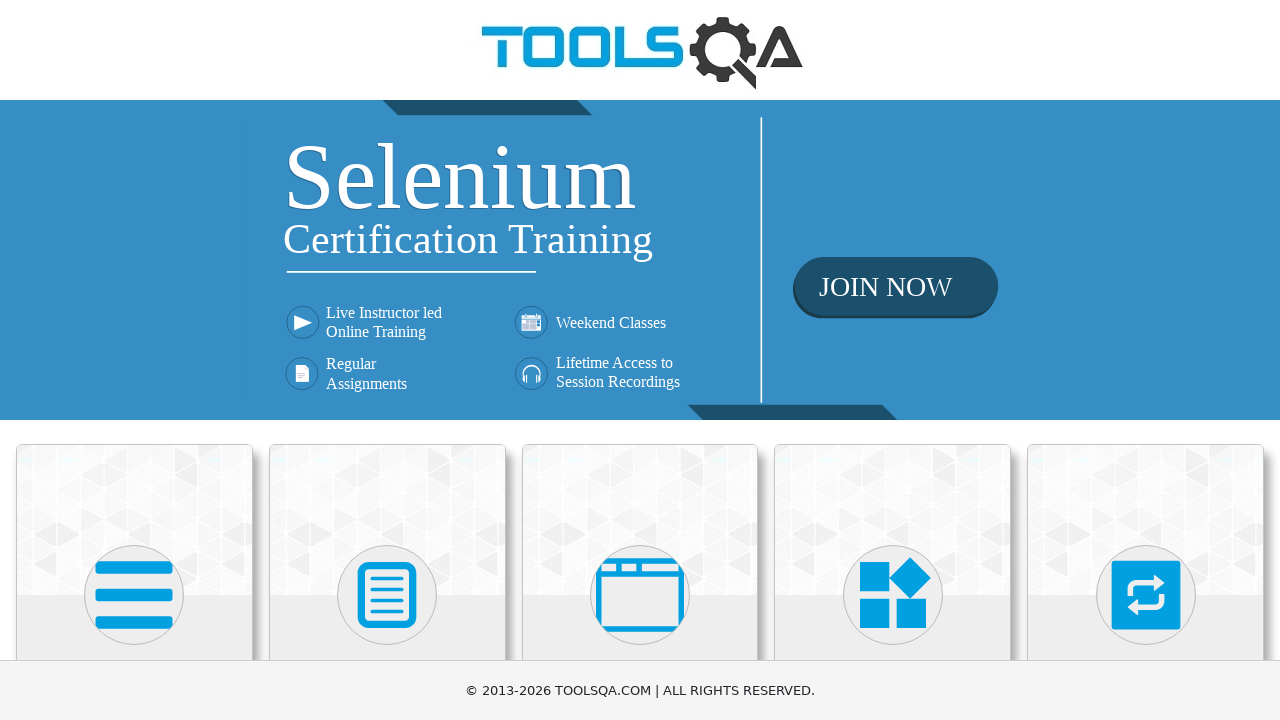

Clicked on the first top card (Elements section) at (134, 520) on .top-card:nth-child(1)
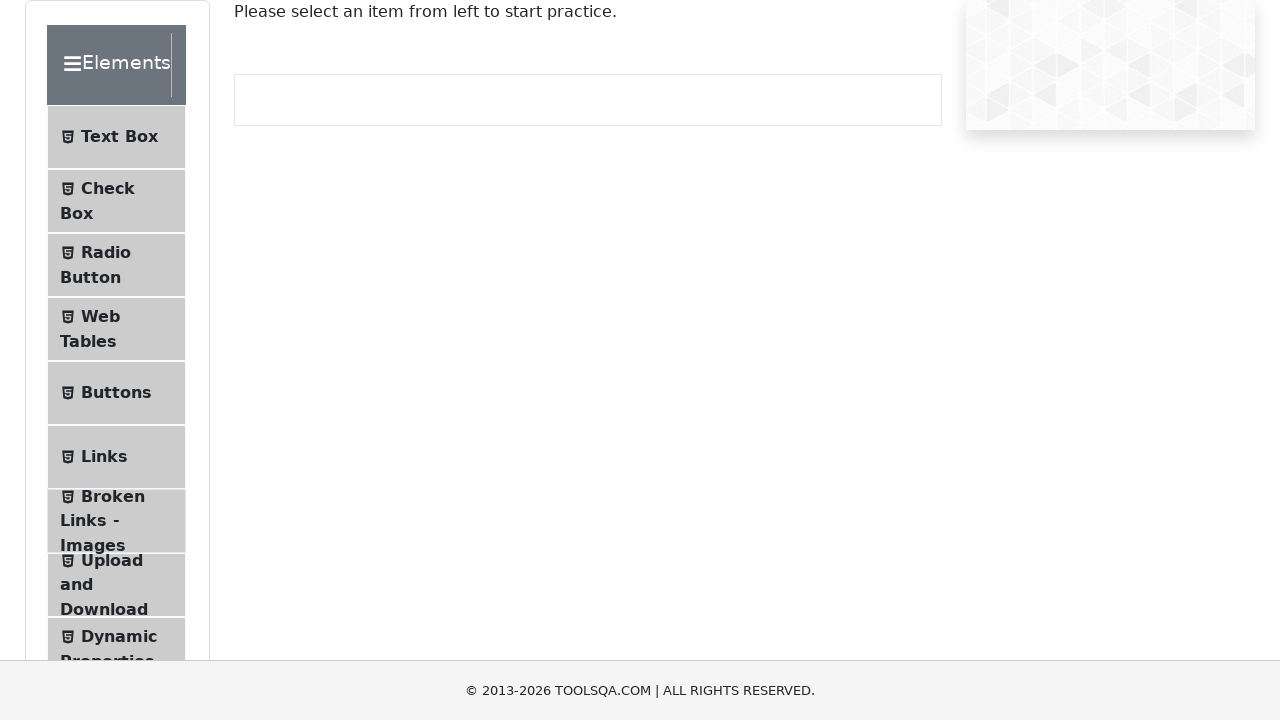

Navigated to Elements section at https://demoqa.com/elements
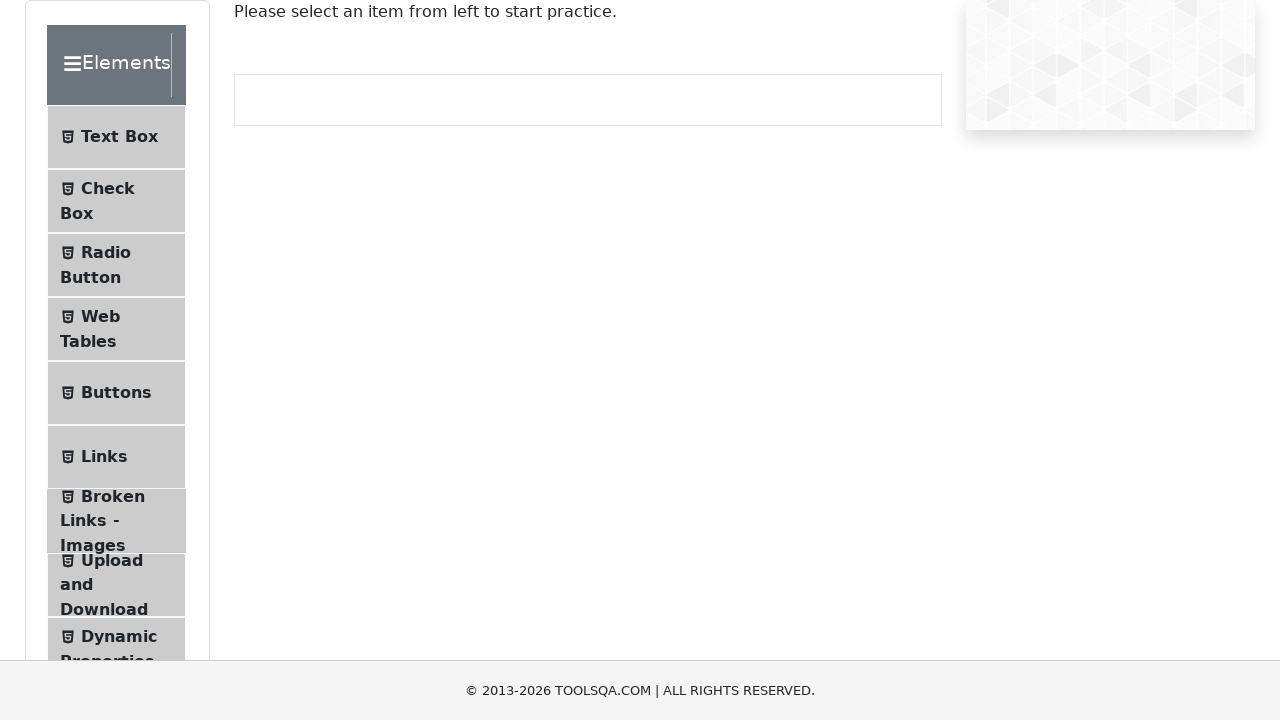

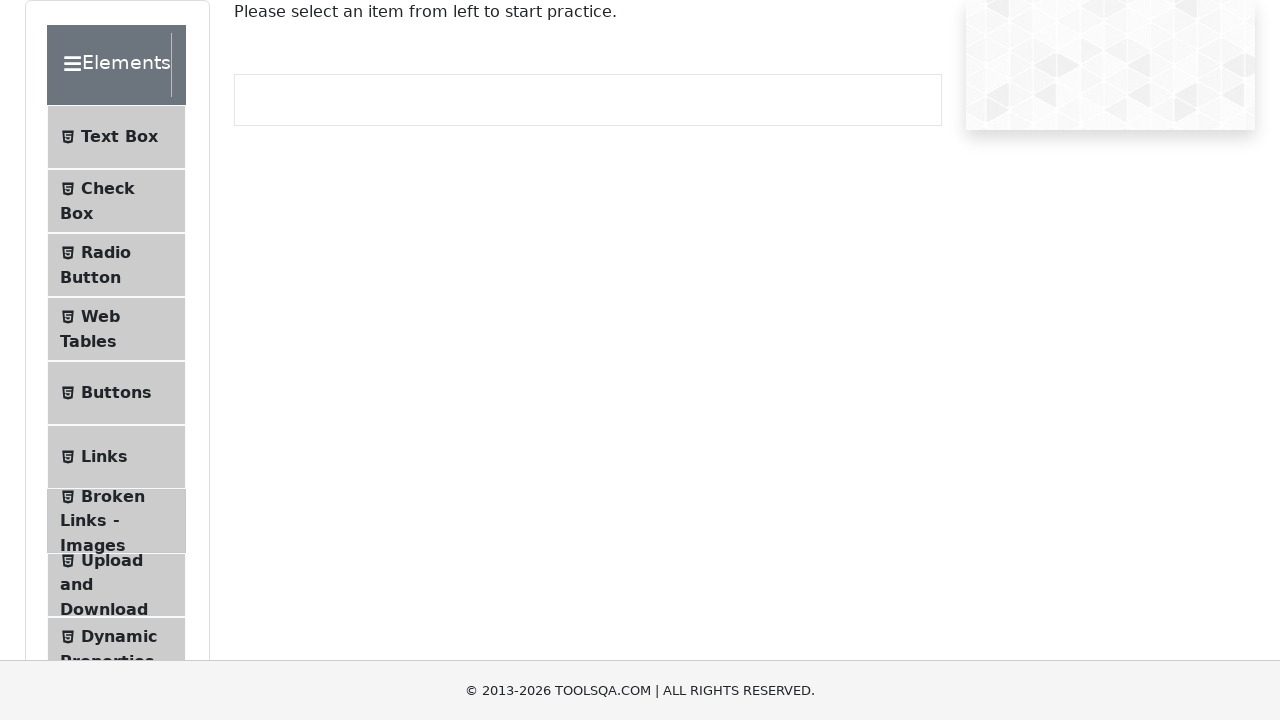